Tests that new todo items are appended to the bottom of the list and the count is displayed correctly

Starting URL: https://demo.playwright.dev/todomvc

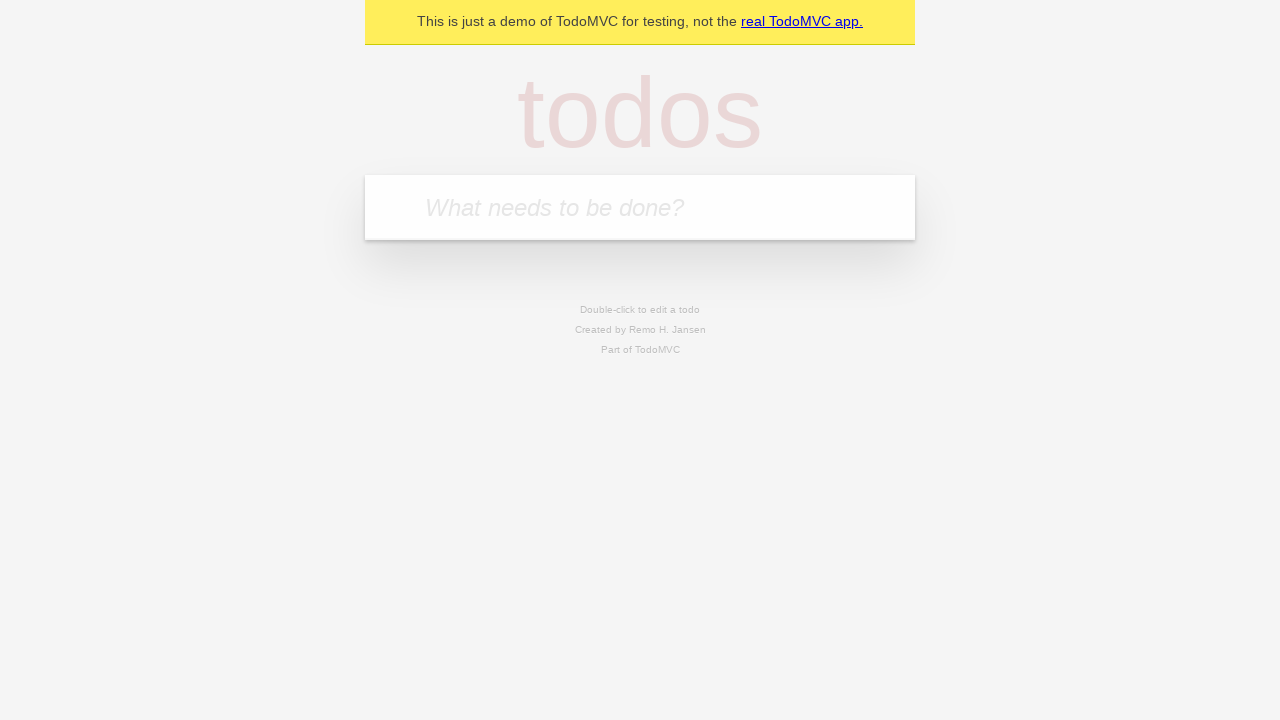

Filled todo input field with 'buy some cheese' on internal:attr=[placeholder="What needs to be done?"i]
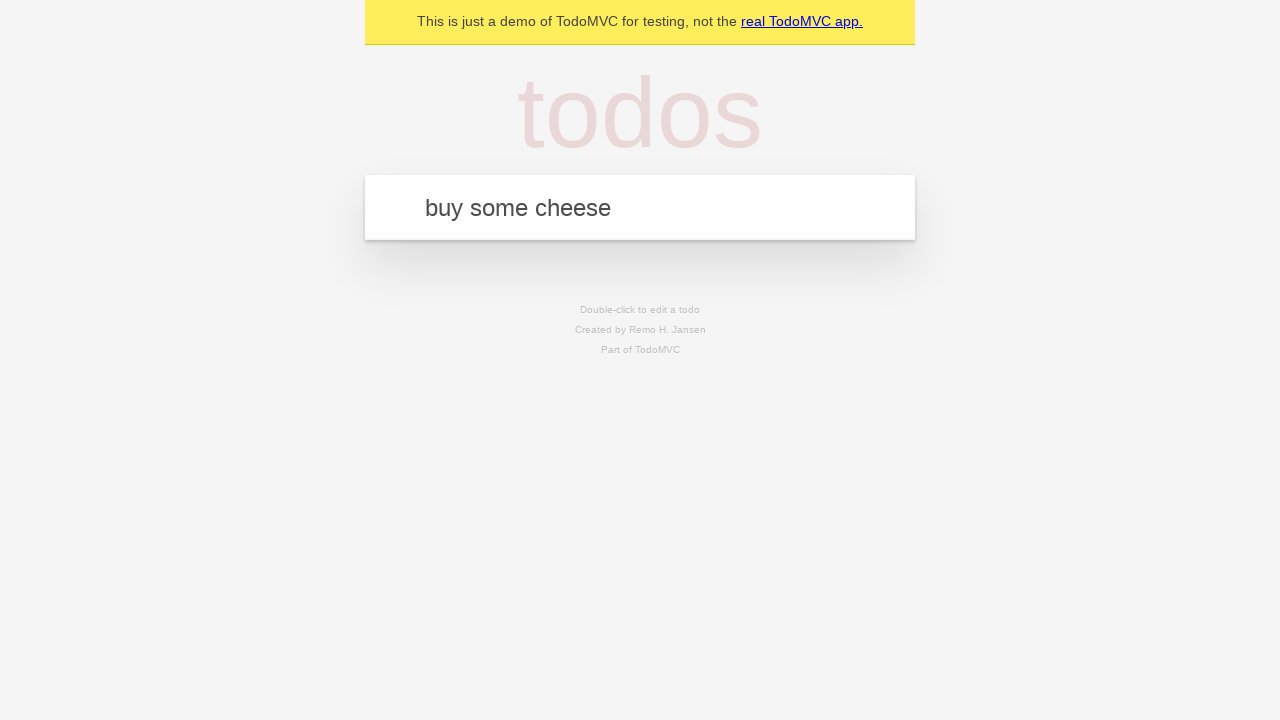

Pressed Enter to add 'buy some cheese' to the todo list on internal:attr=[placeholder="What needs to be done?"i]
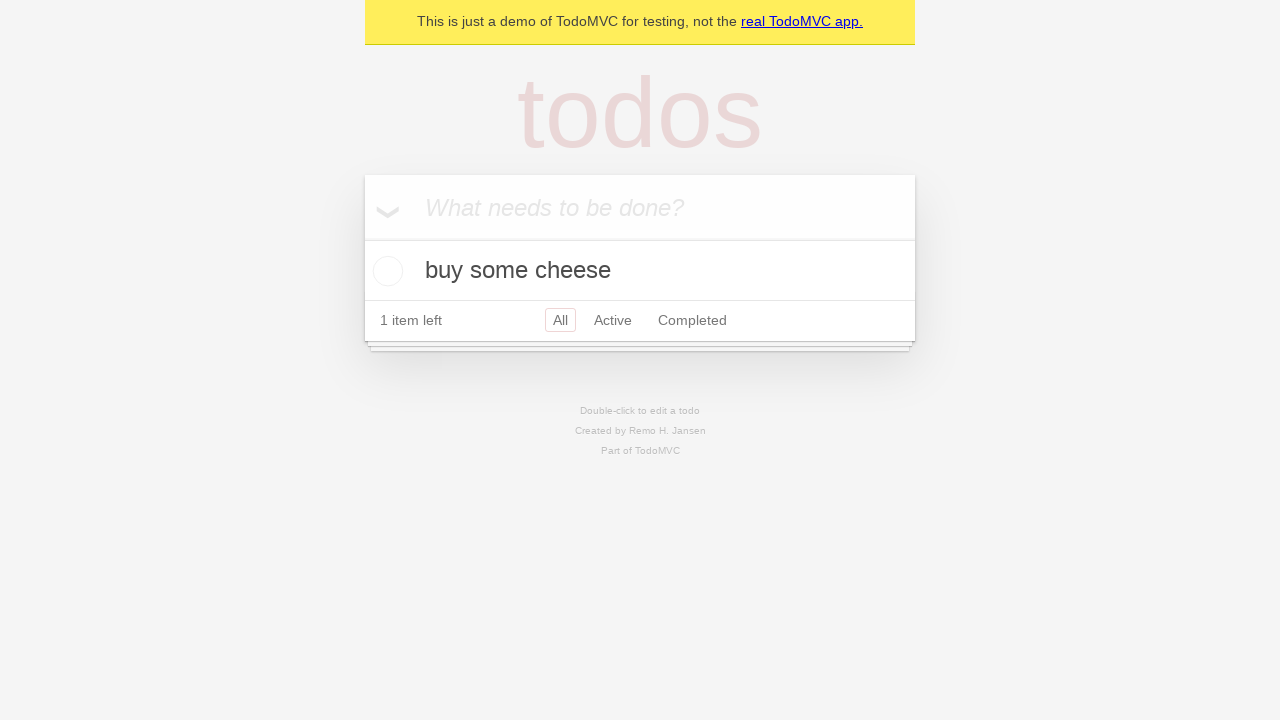

Filled todo input field with 'feed the cat' on internal:attr=[placeholder="What needs to be done?"i]
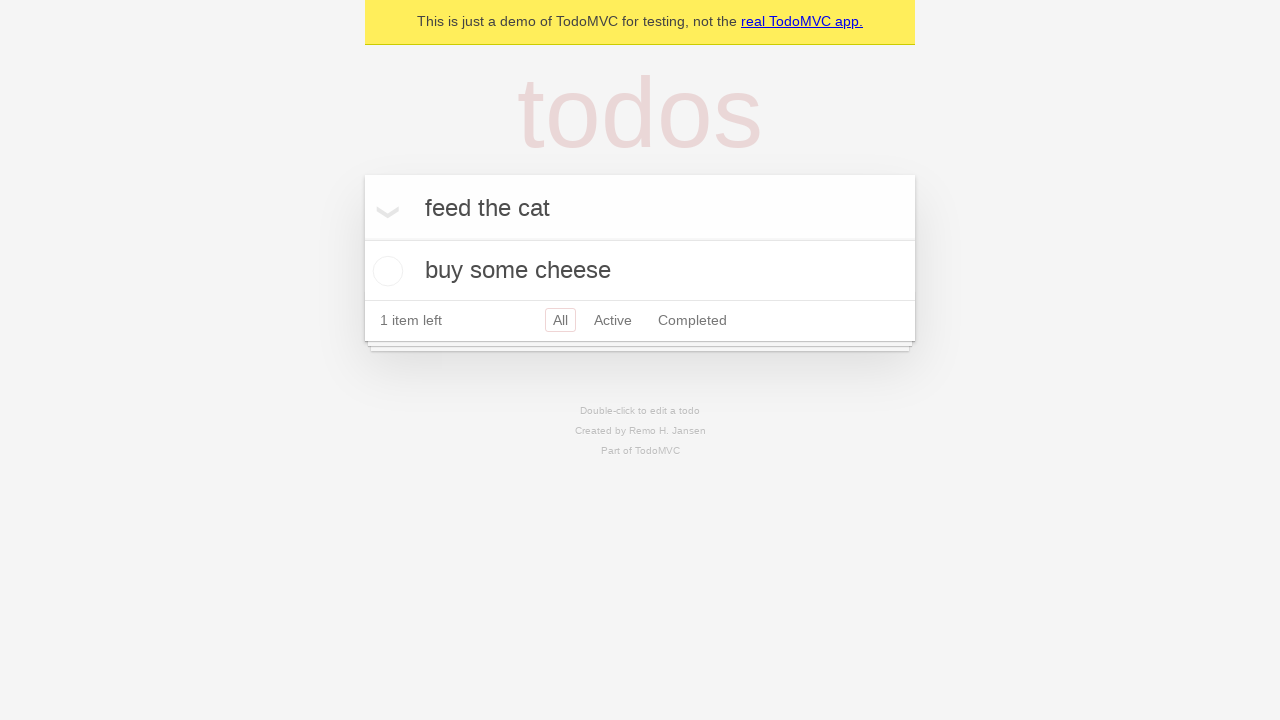

Pressed Enter to add 'feed the cat' to the todo list on internal:attr=[placeholder="What needs to be done?"i]
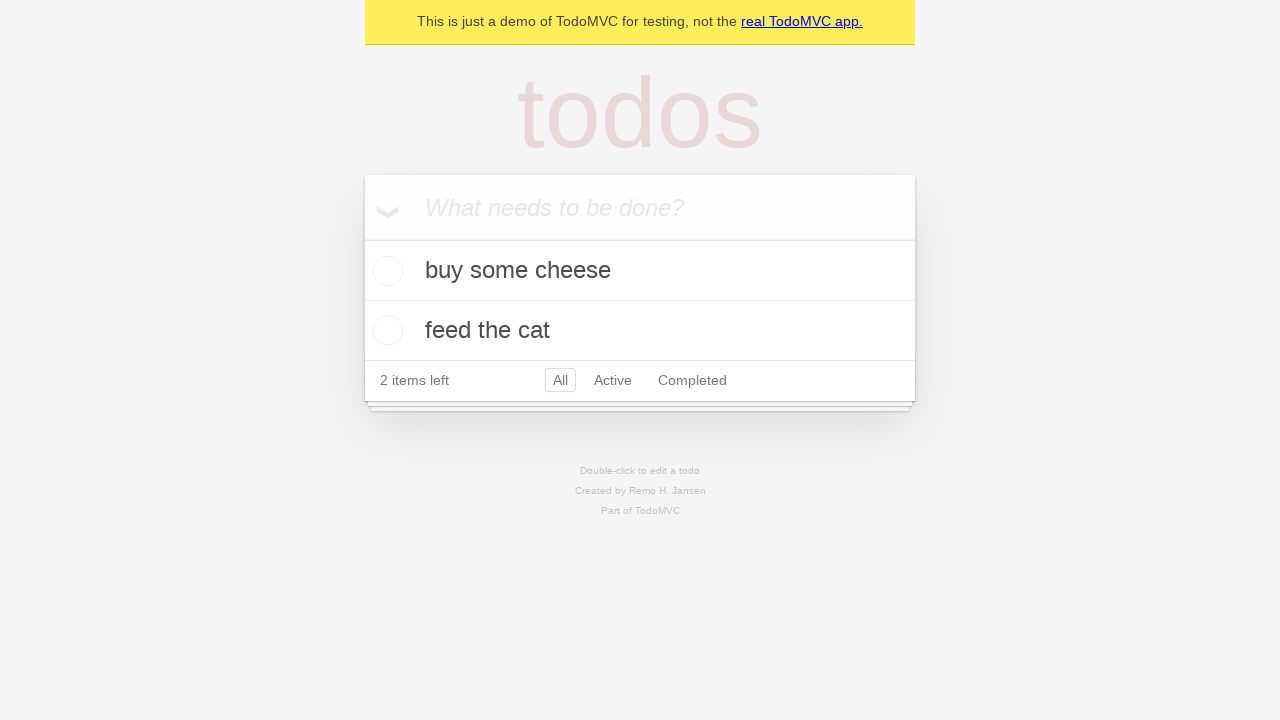

Filled todo input field with 'book a doctors appointment' on internal:attr=[placeholder="What needs to be done?"i]
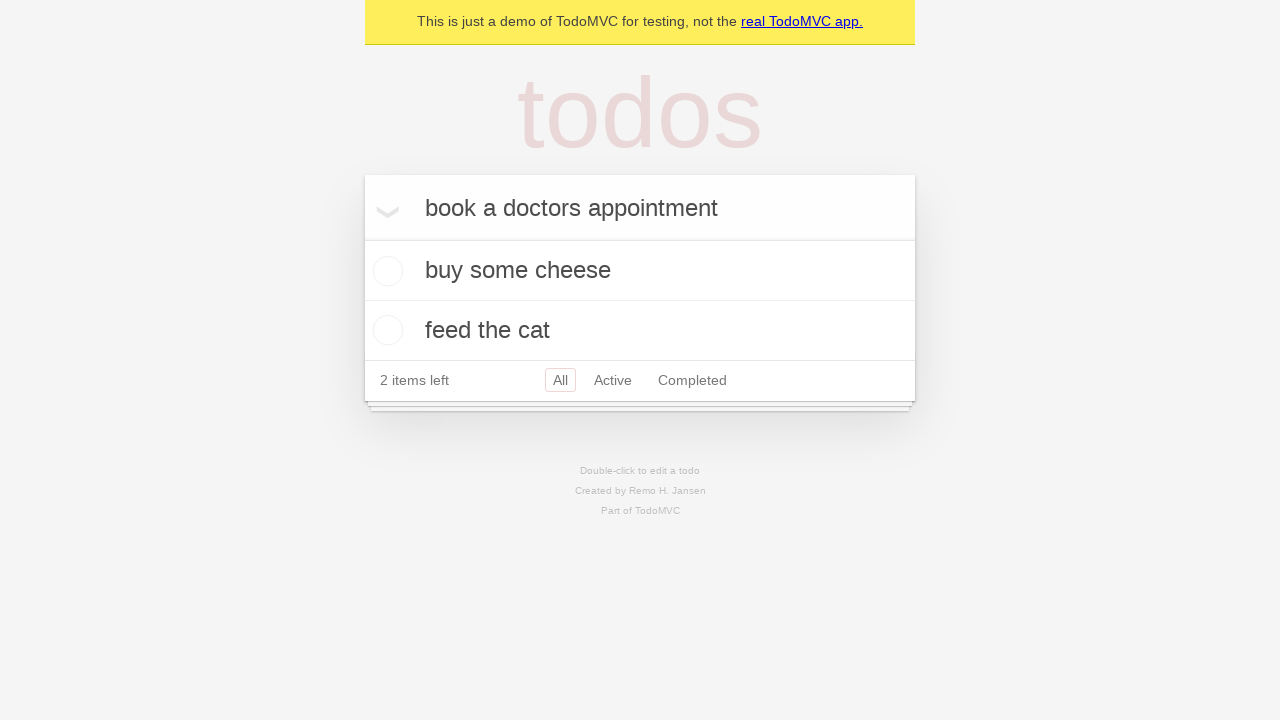

Pressed Enter to add 'book a doctors appointment' to the todo list on internal:attr=[placeholder="What needs to be done?"i]
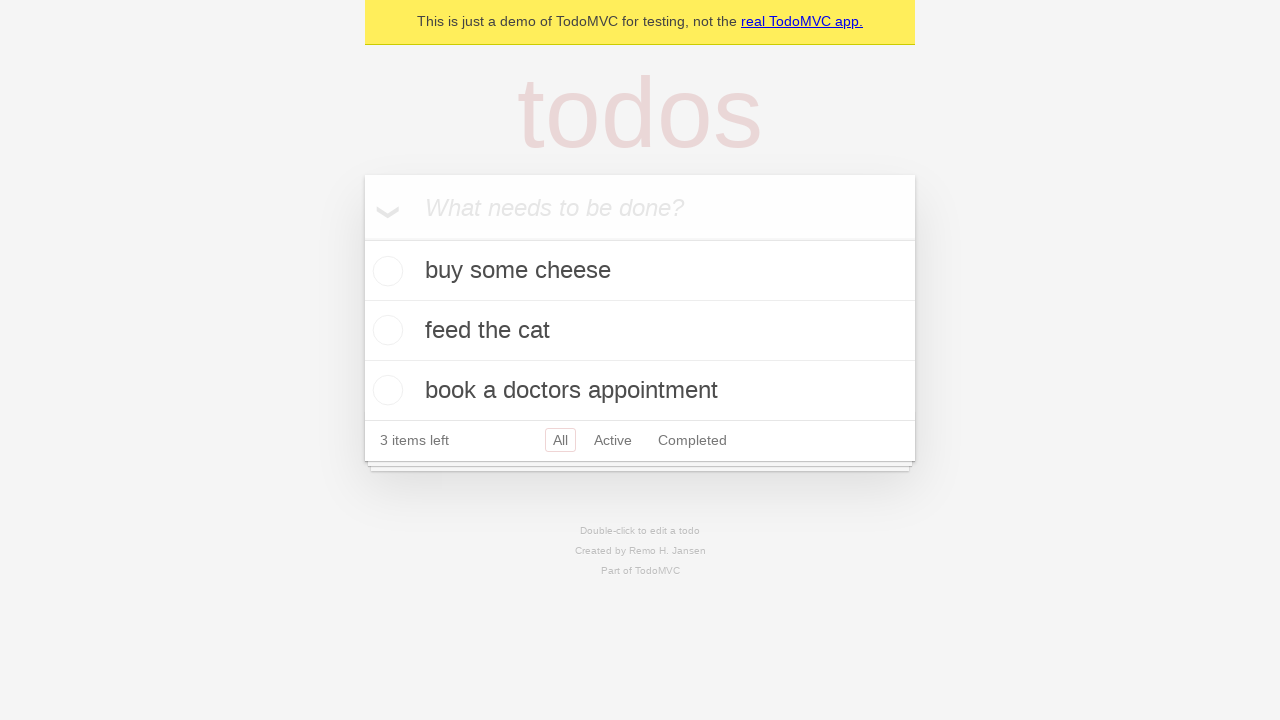

Todo count element loaded, verifying all 3 items were added to the bottom of the list
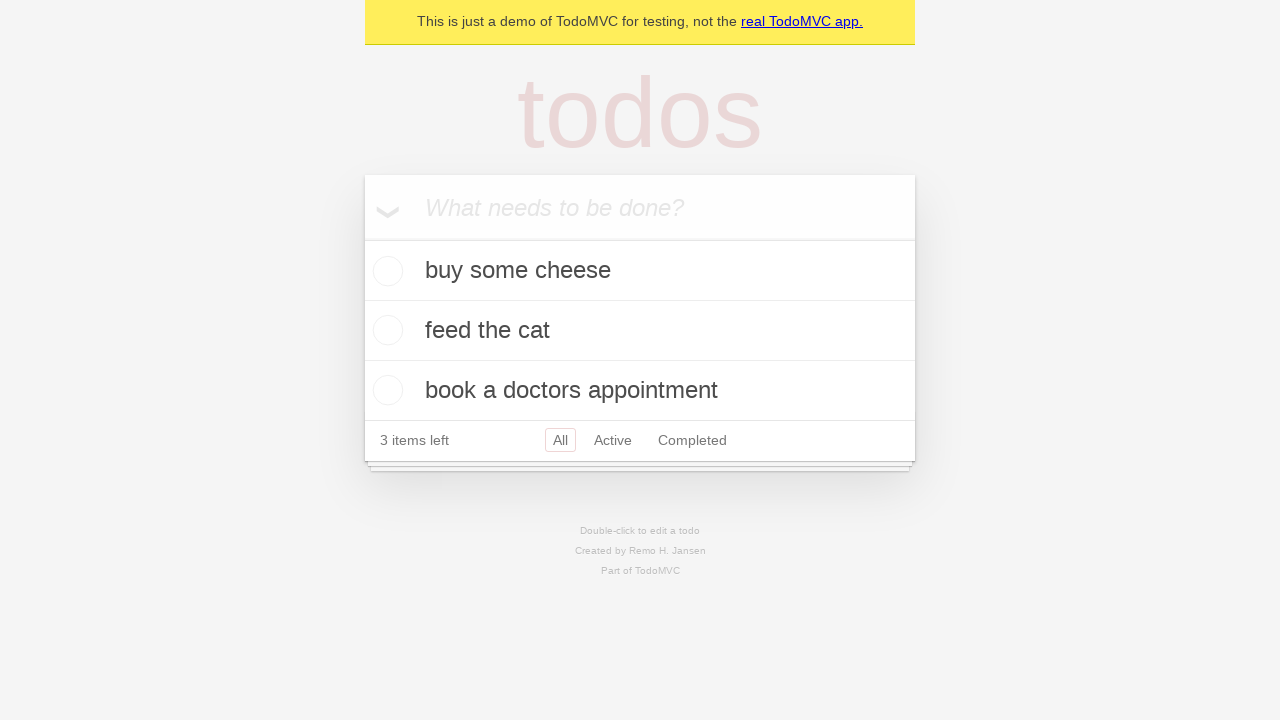

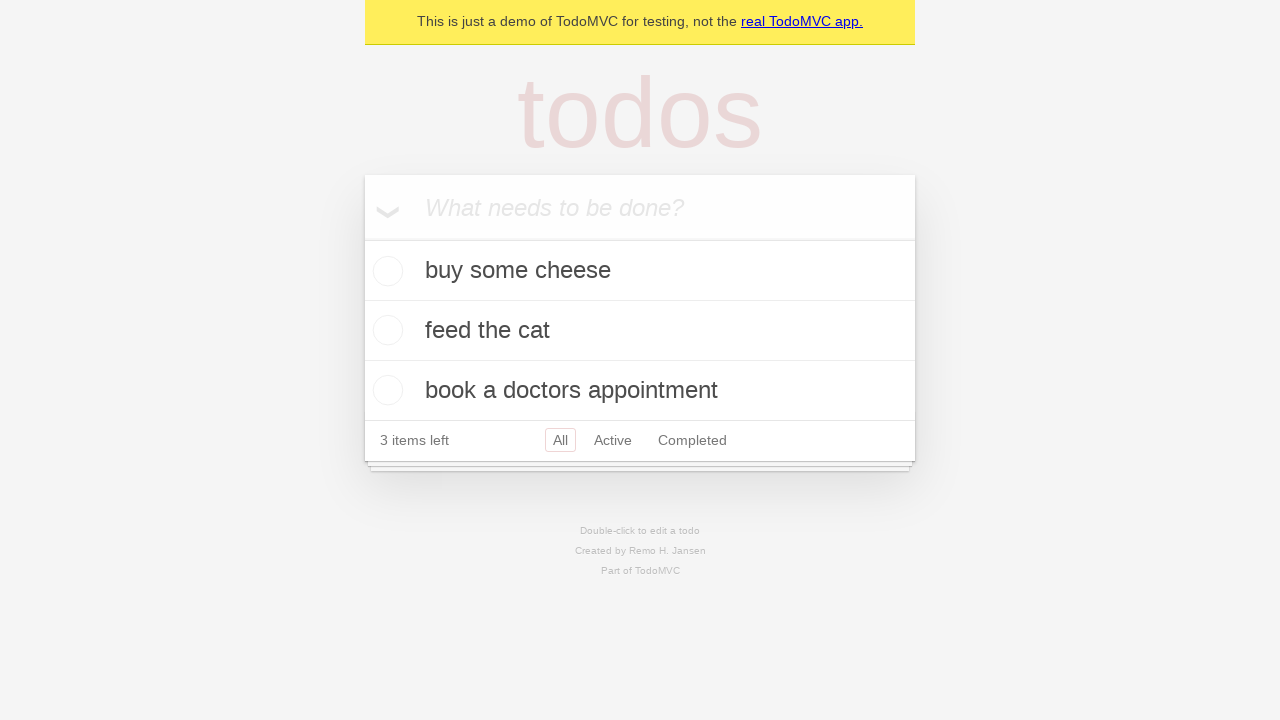